Tests dropdown selection functionality by selecting options from different dropdown menus using index, visible text, and clicking on list items

Starting URL: https://www.leafground.com/select.xhtml

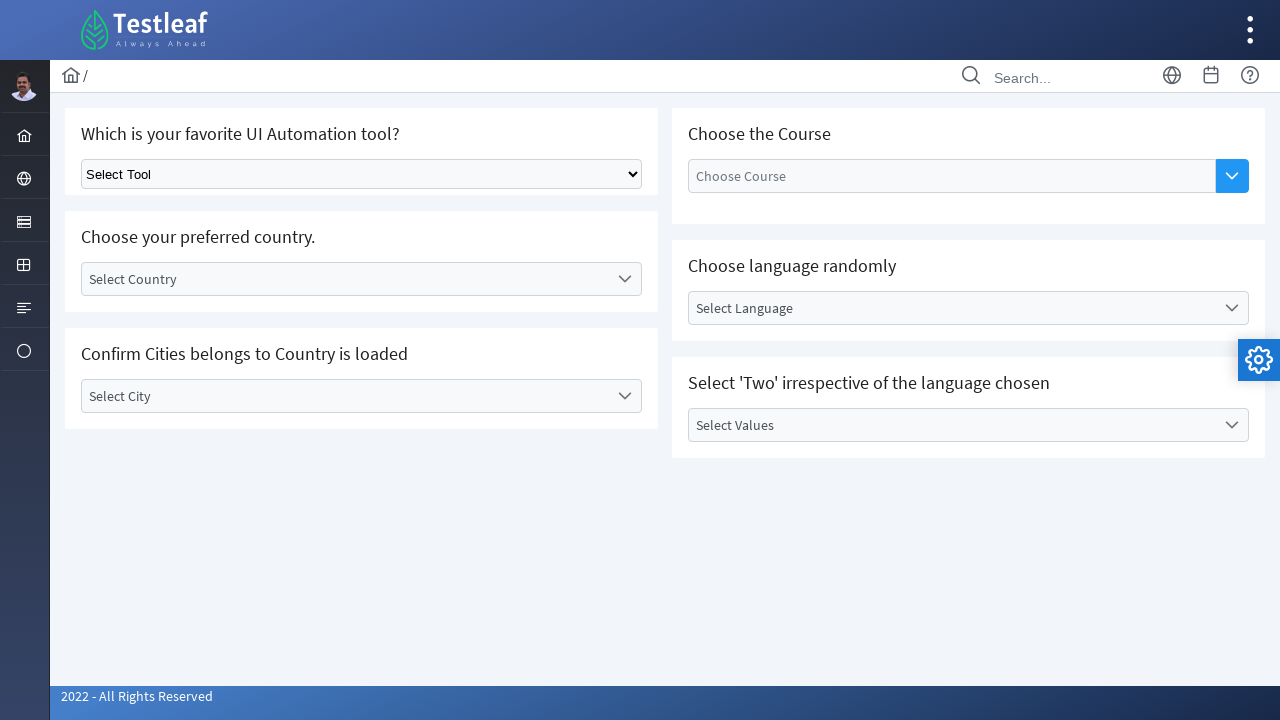

Selected option at index 1 from the first dropdown menu on select.ui-selectonemenu
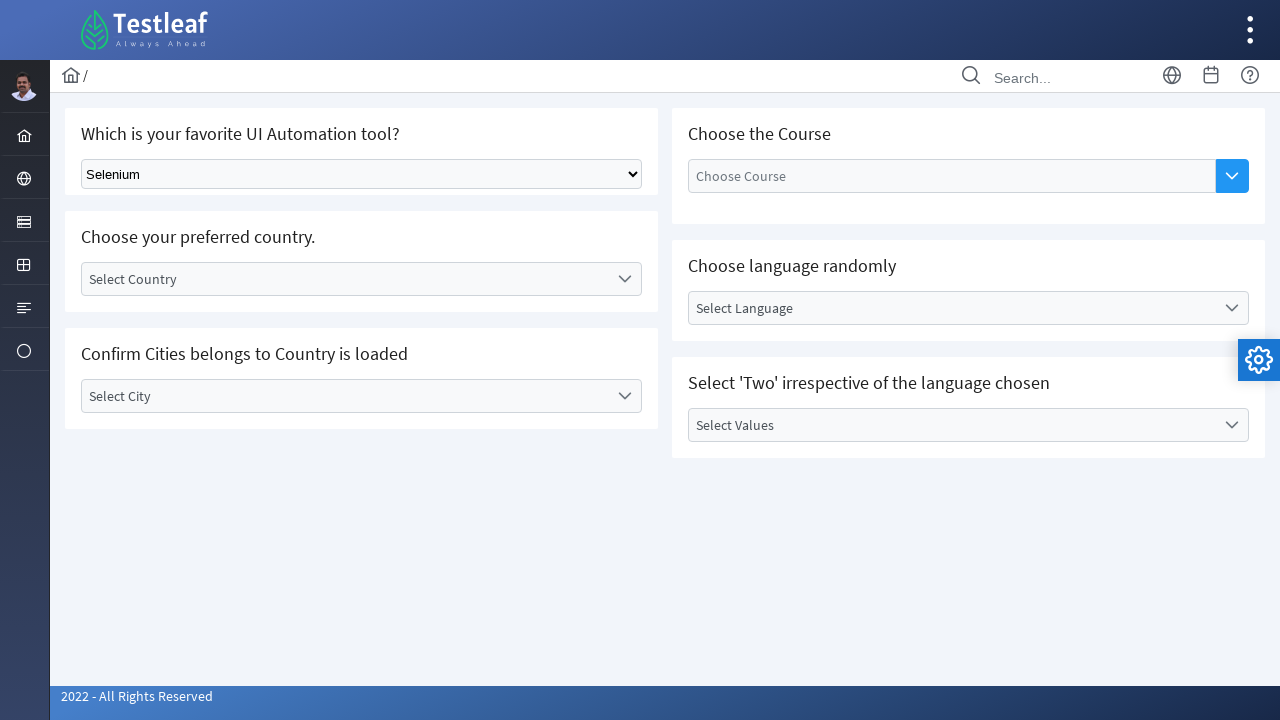

Selected 'Playwright' option by visible text from dropdown on select.ui-selectonemenu
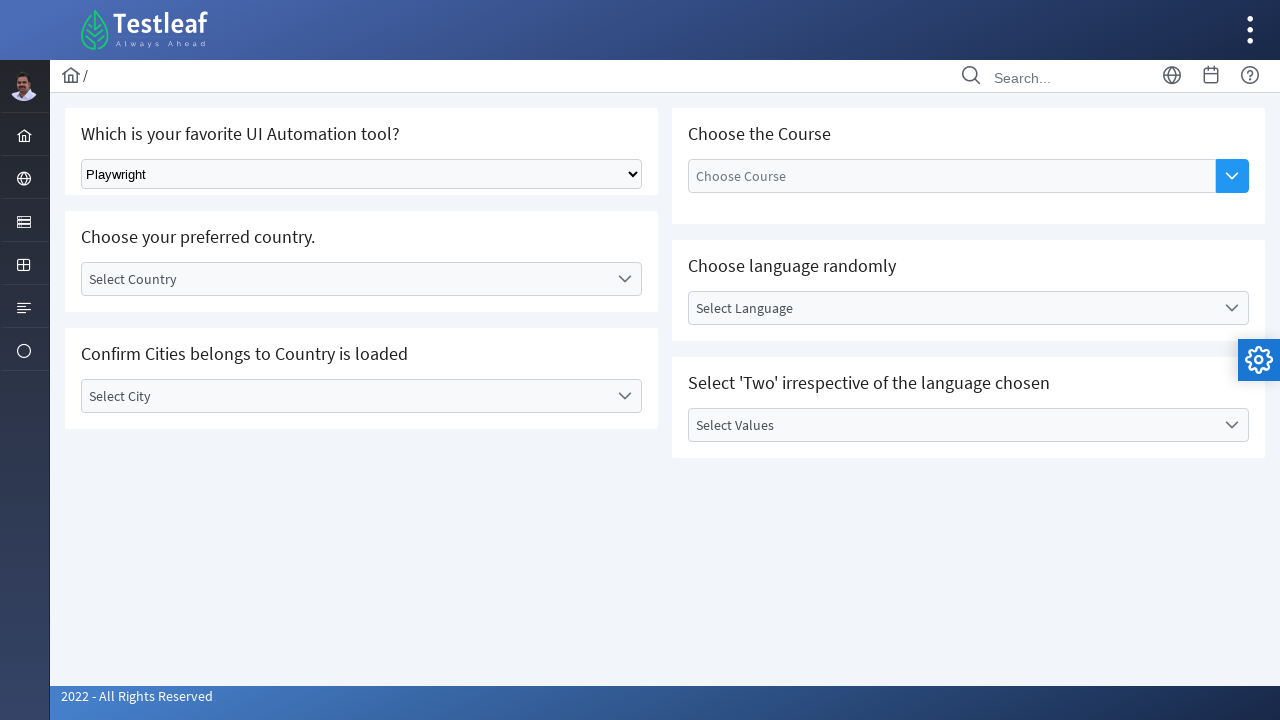

Clicked on the PrimeFaces style dropdown to open it at (345, 279) on label.ui-selectonemenu-label.ui-inputfield.ui-corner-all
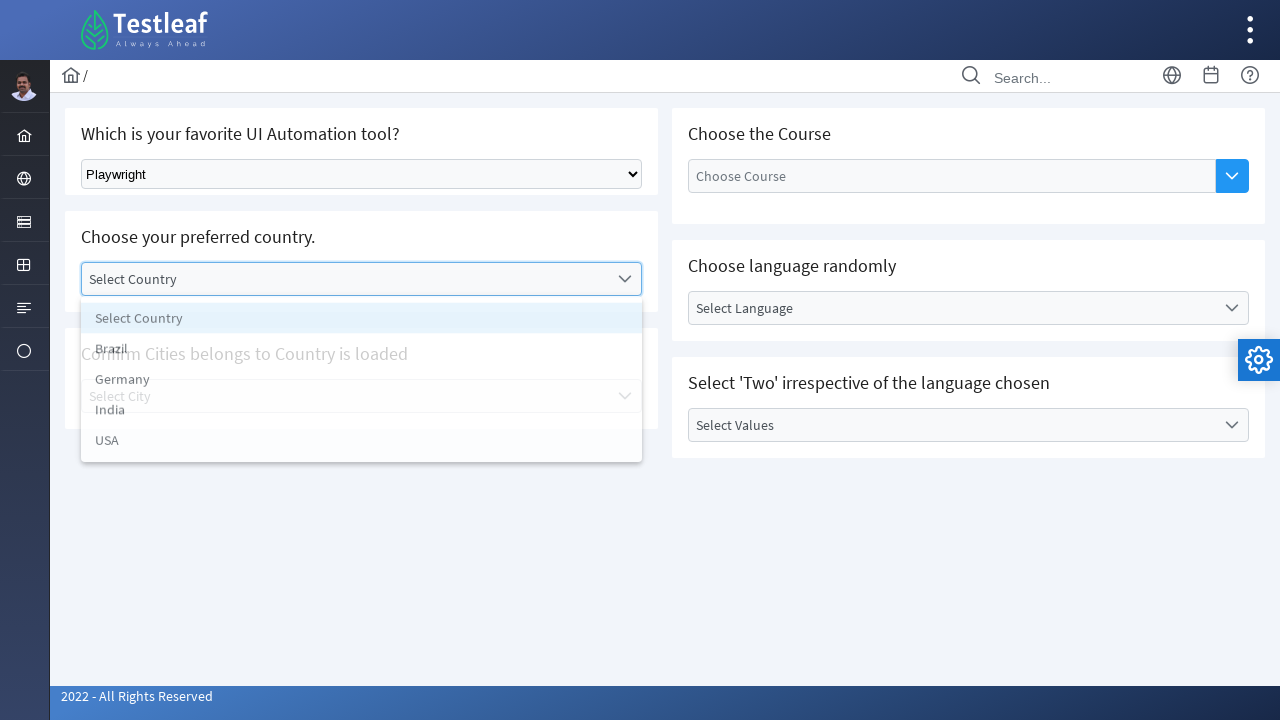

Selected 'Germany' from the dropdown list at (362, 383) on li:text('Germany')
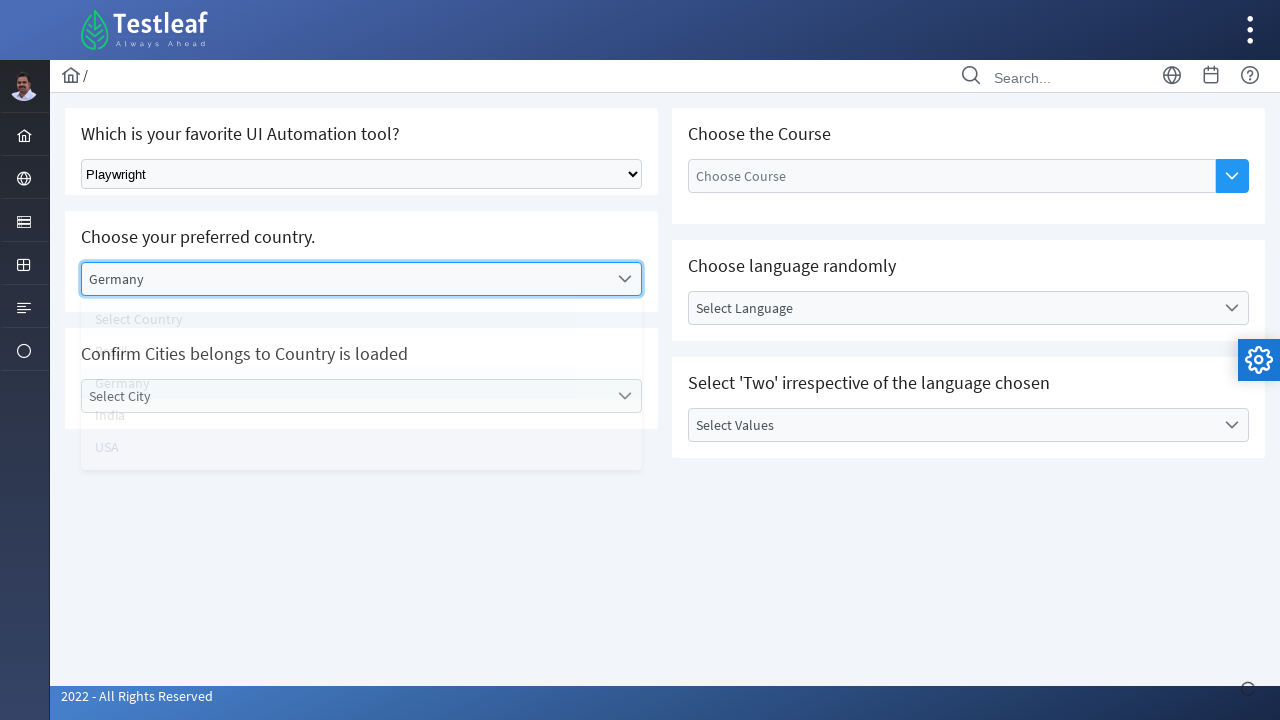

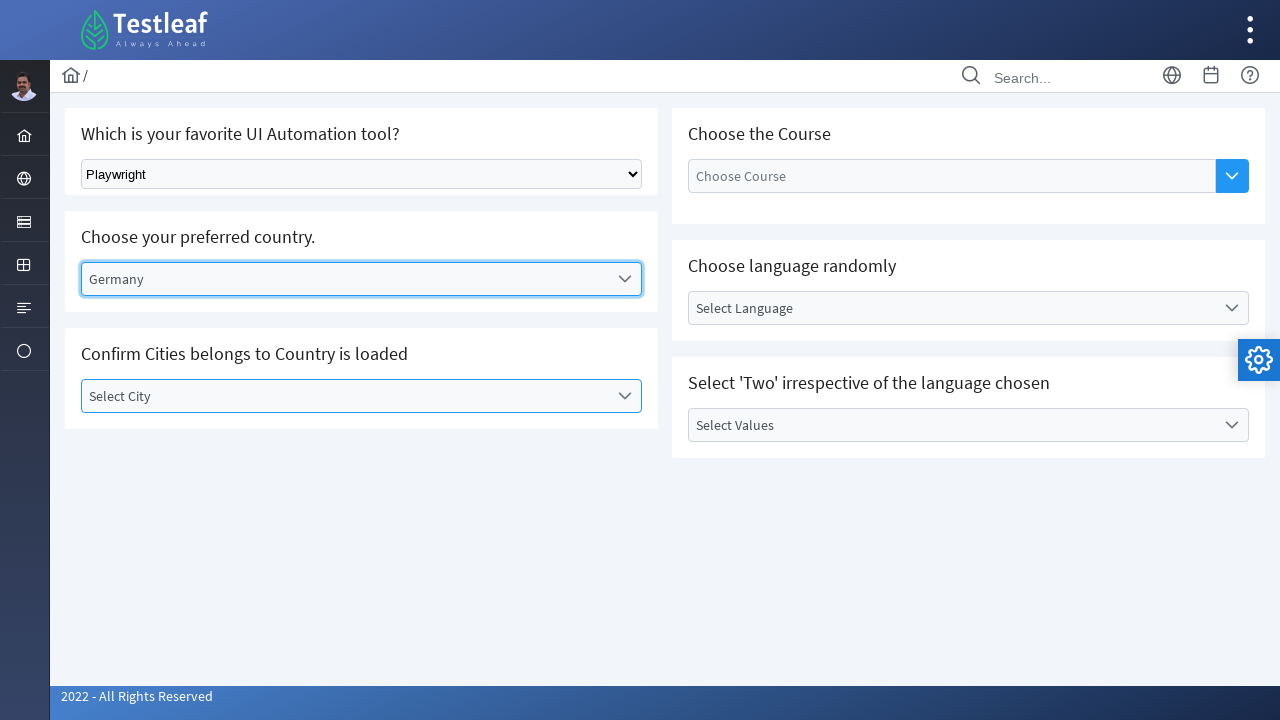